Tests a text input form by entering a text answer in a textarea field and clicking the submit button to verify the submission functionality

Starting URL: https://suninjuly.github.io/text_input_task.html

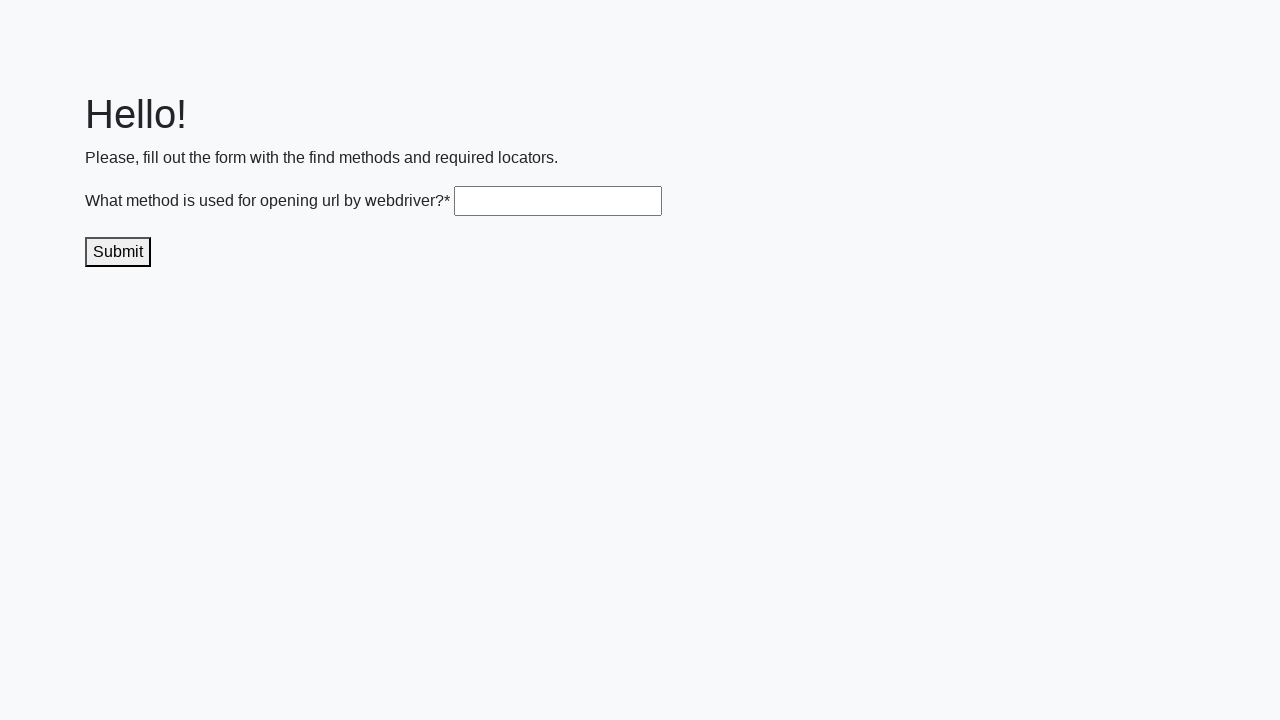

Filled textarea field with 'get()' on .textarea
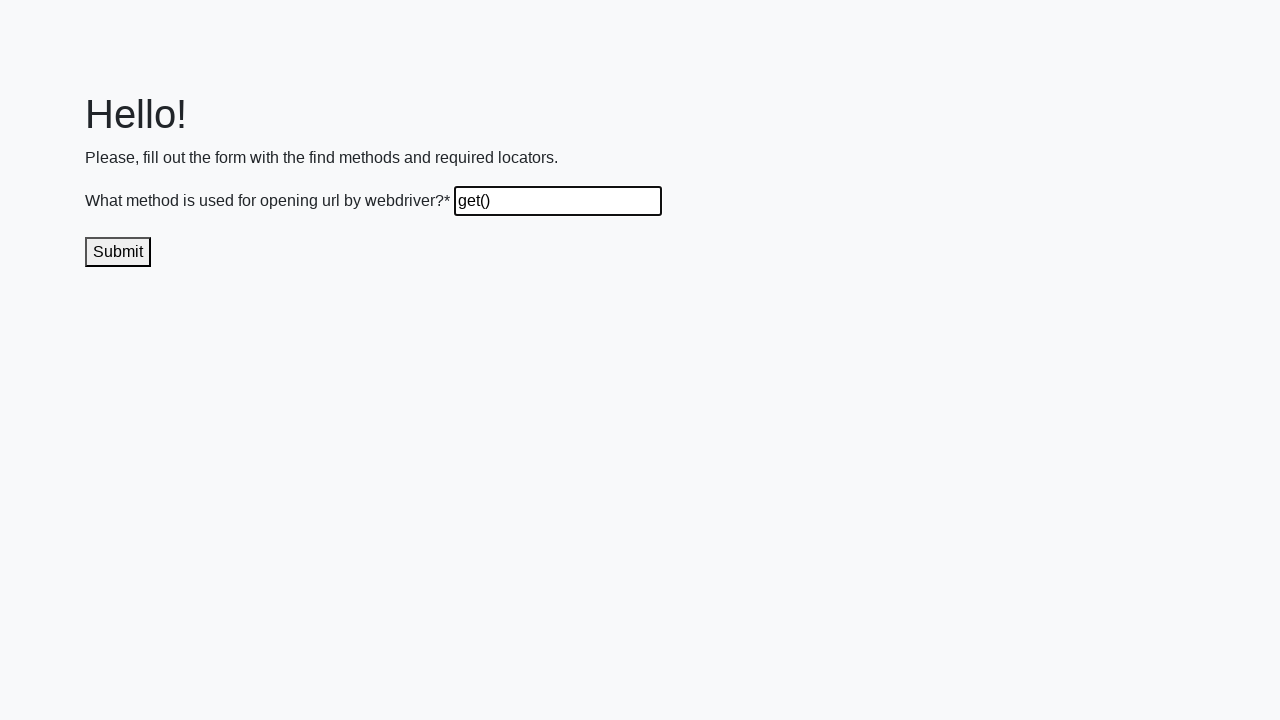

Clicked submit button to submit the form at (118, 252) on .submit-submission
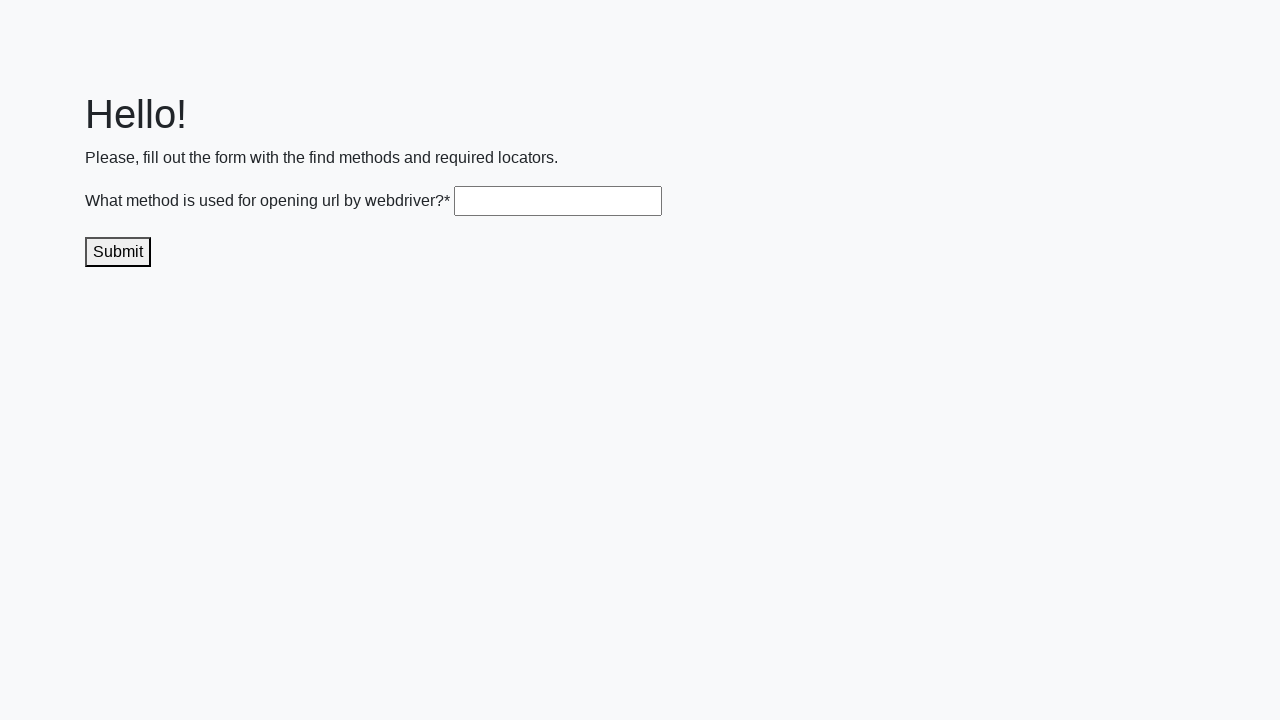

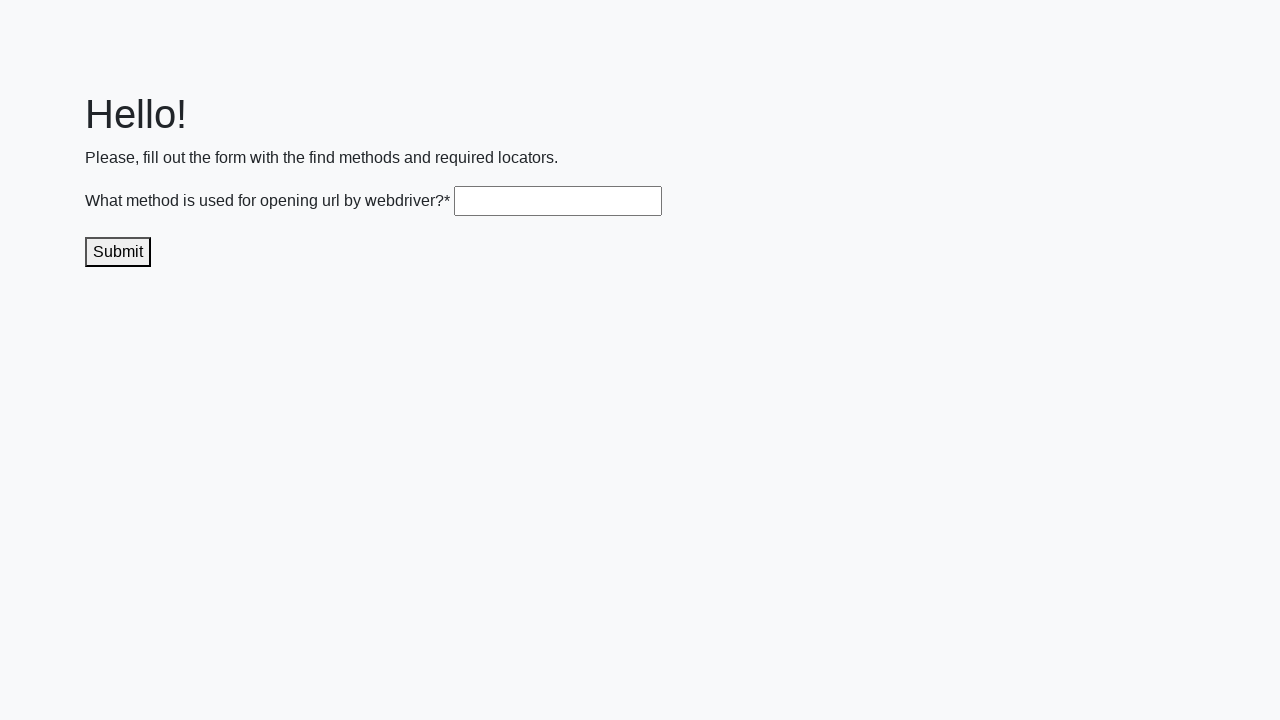